Navigates to an automation practice page and extracts information from a table including row count, column count, and specific row text

Starting URL: https://rahulshettyacademy.com/AutomationPractice/

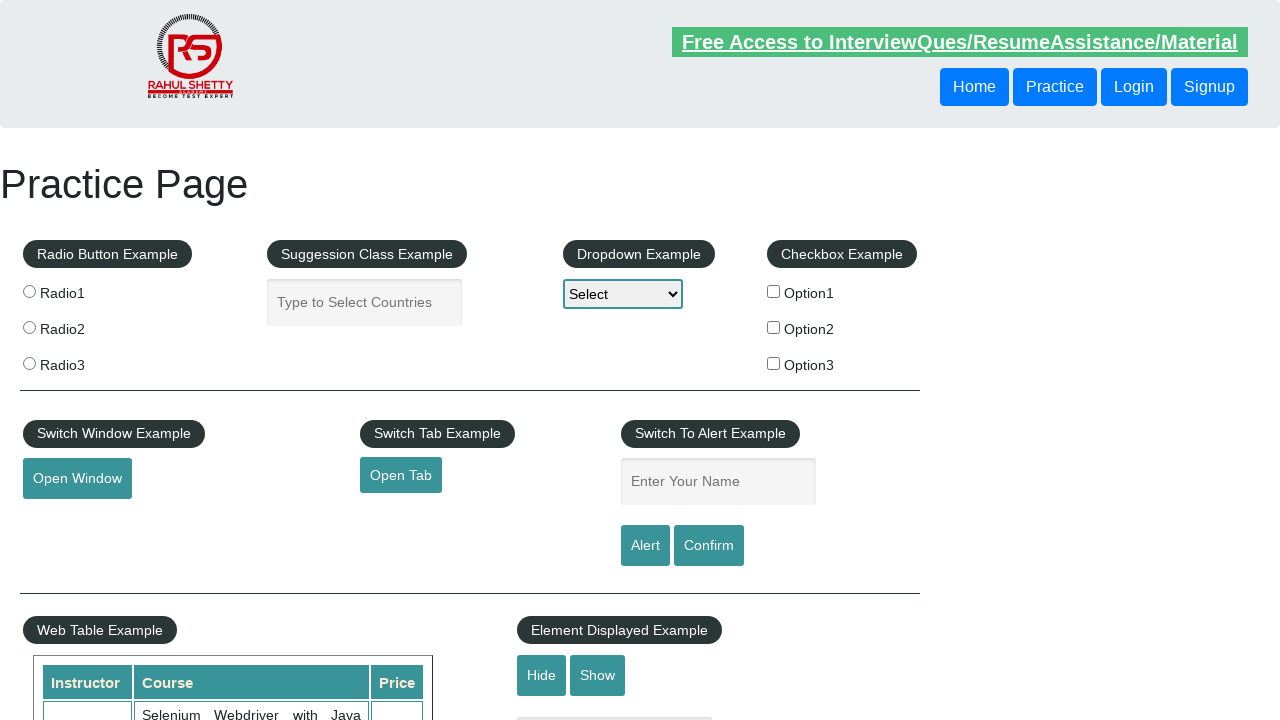

Navigated to automation practice page
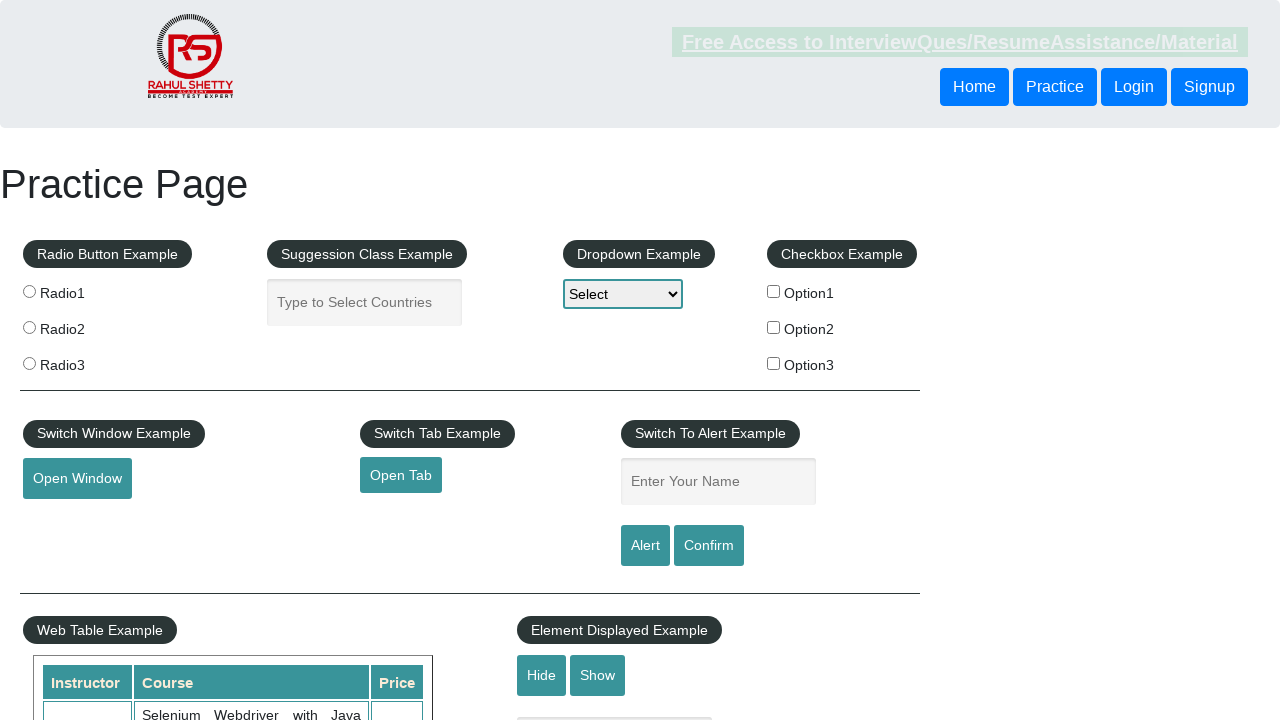

Table element loaded
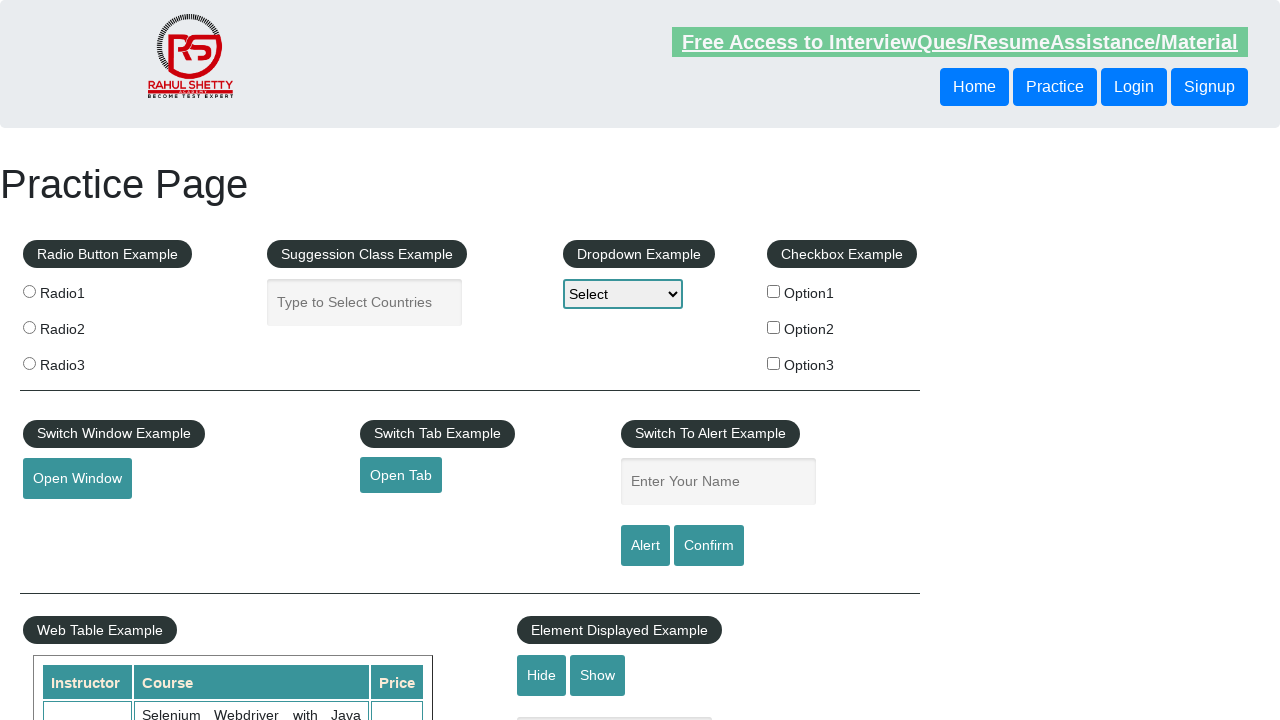

Located all table rows
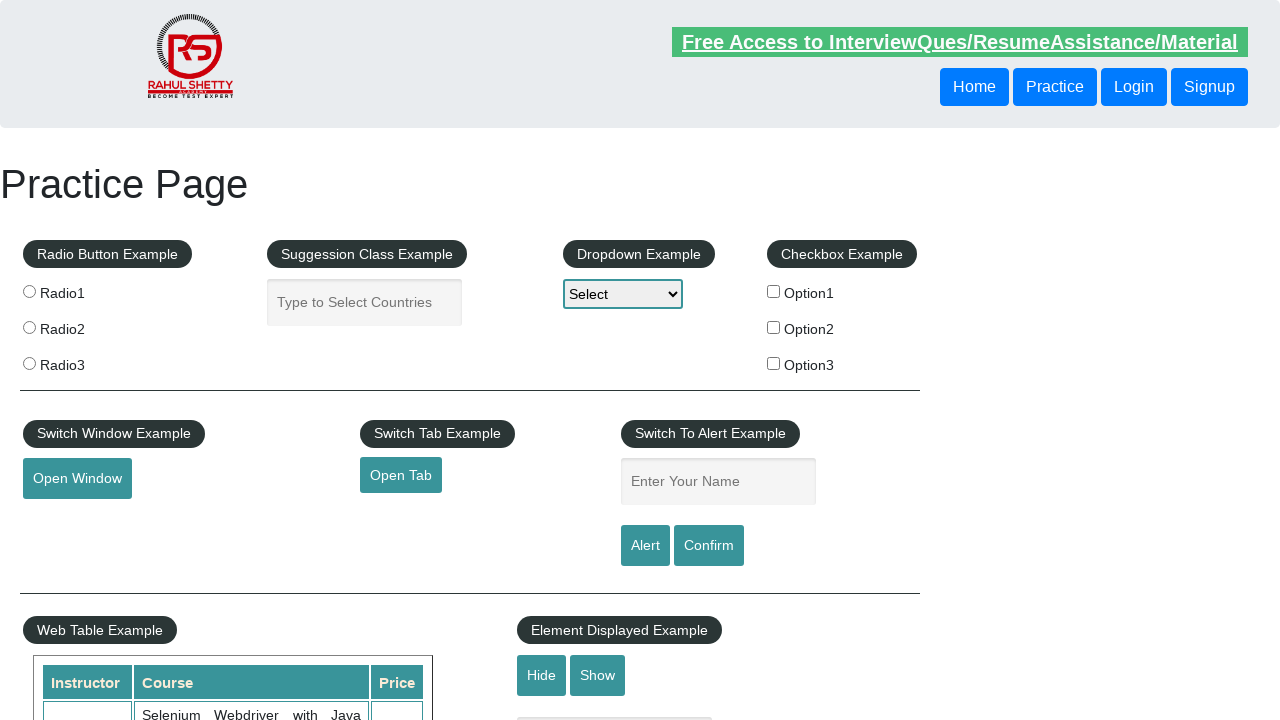

Counted table rows: 11 rows found
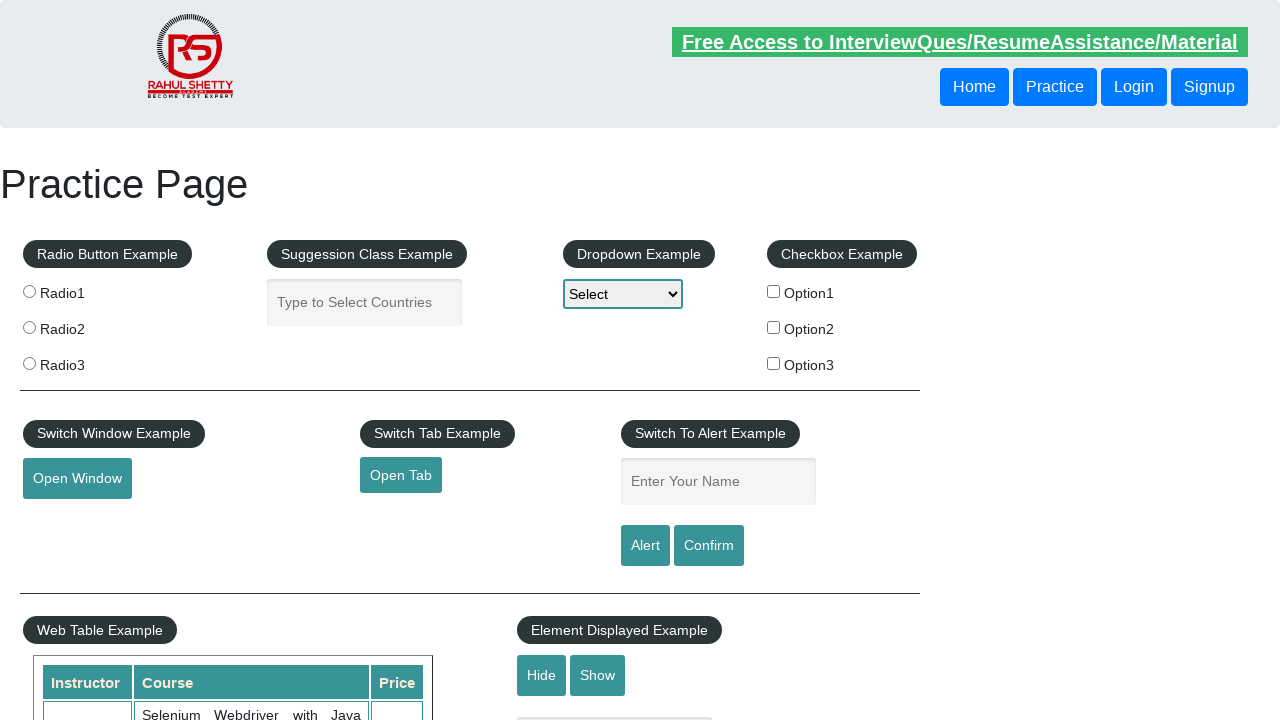

Located all table headers
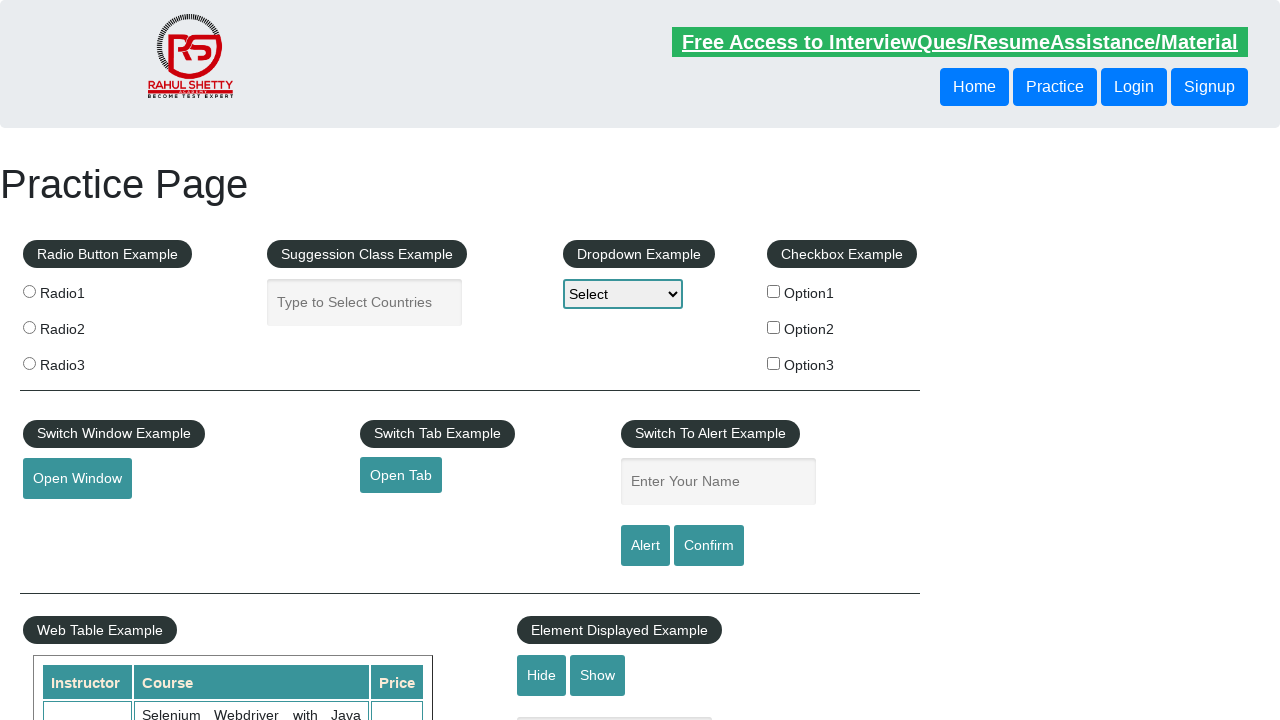

Counted table columns: 3 columns found
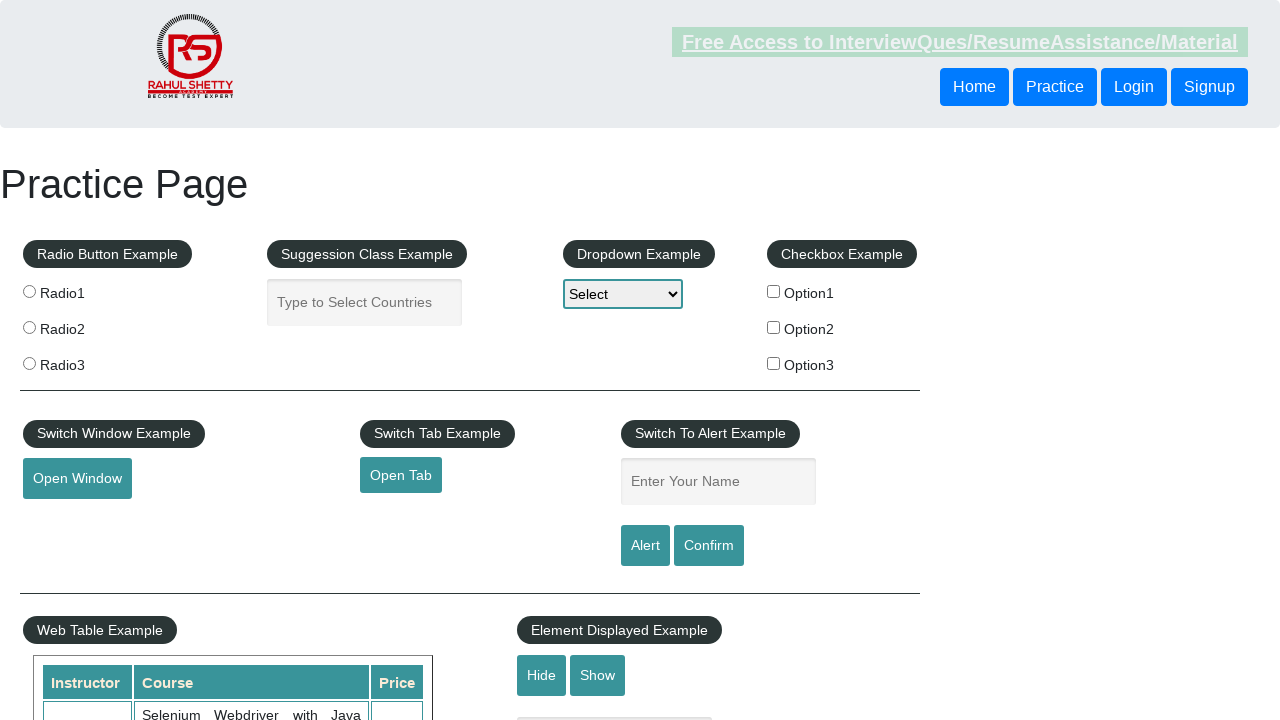

Extracted third row text: 
                            Rahul Shetty
                            Learn SQL in Practical + Database Testing from Scratch
                            25
                        
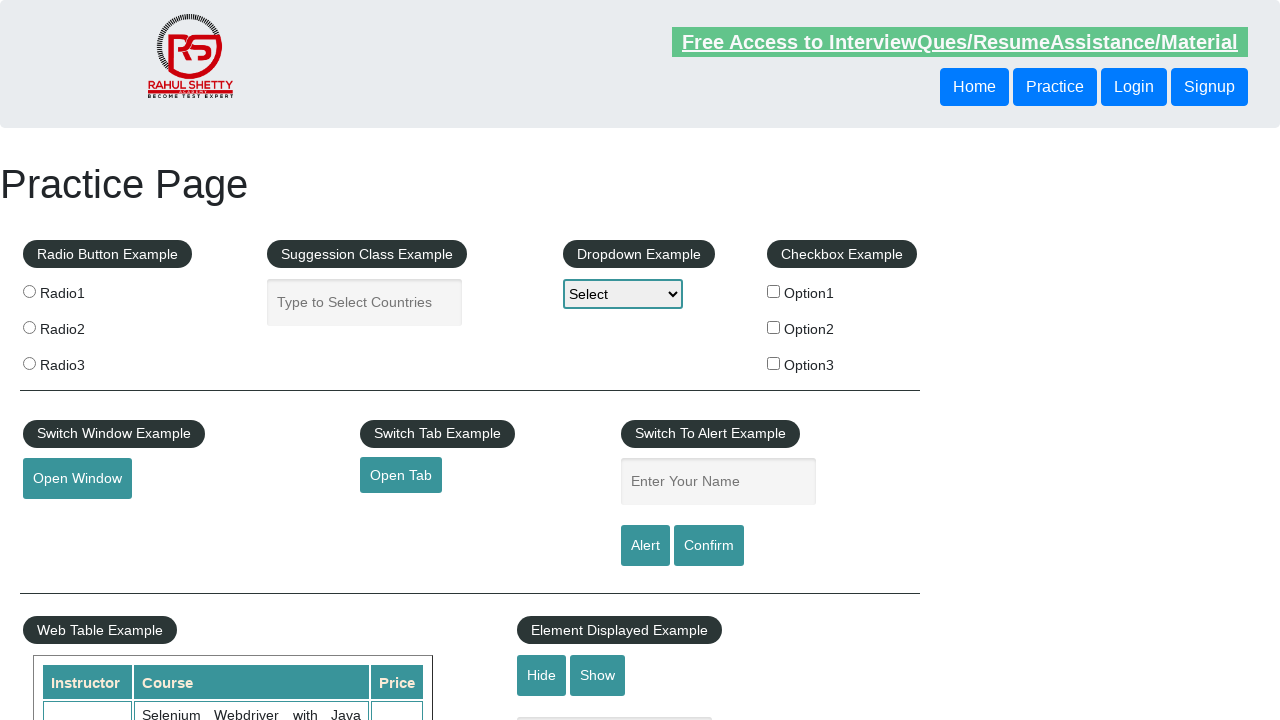

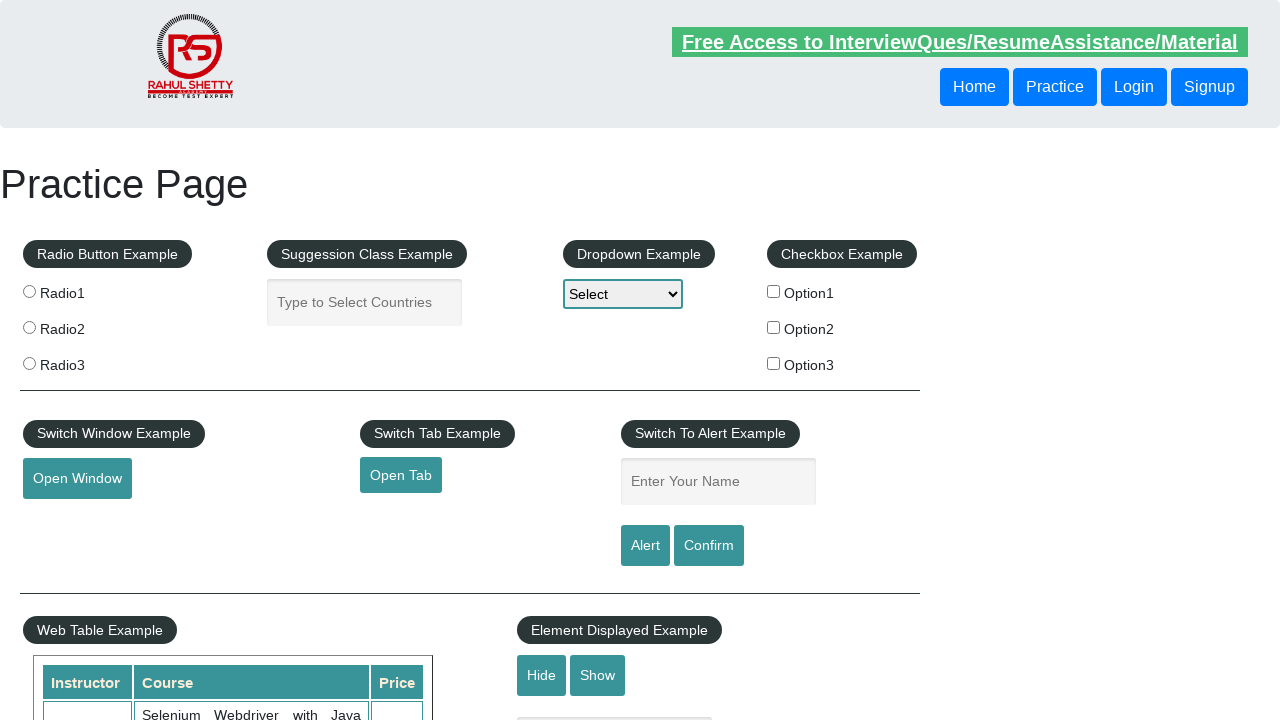